Tests a web form by entering text into a text box and clicking the submit button on Selenium's demo web form page.

Starting URL: https://www.selenium.dev/selenium/web/web-form.html

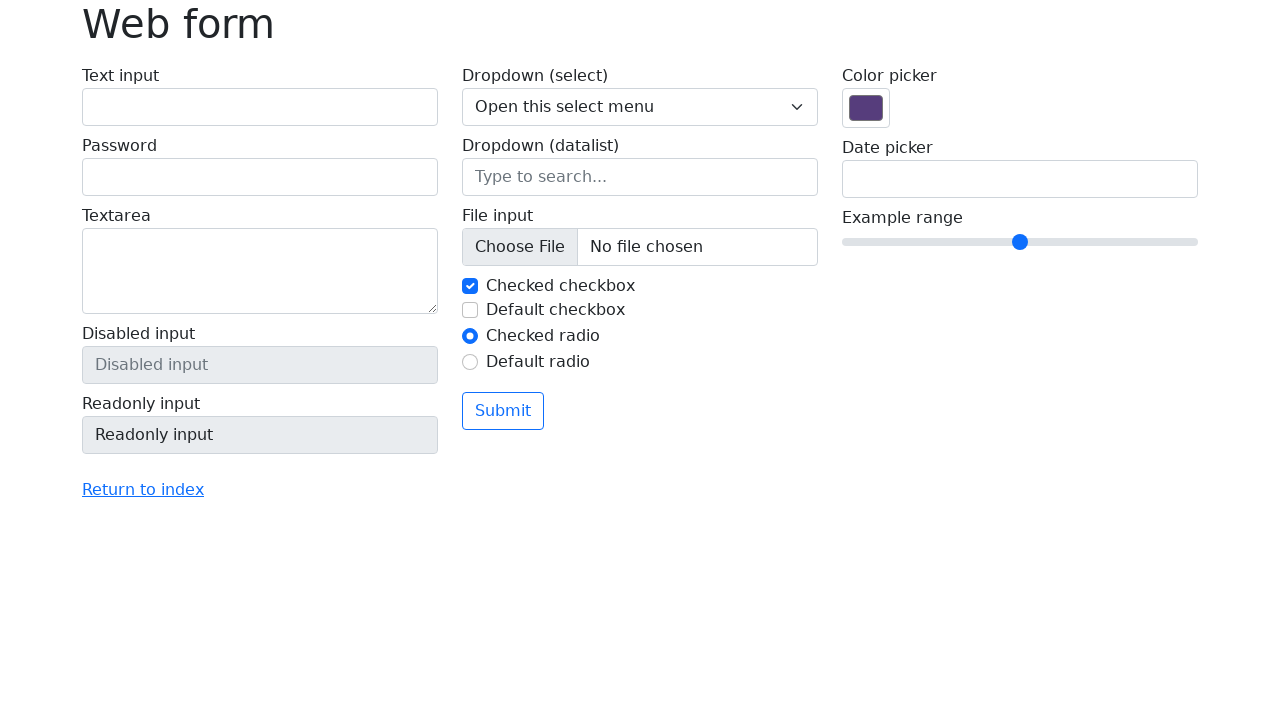

Filled text box with 'Selector' on #my-text-id
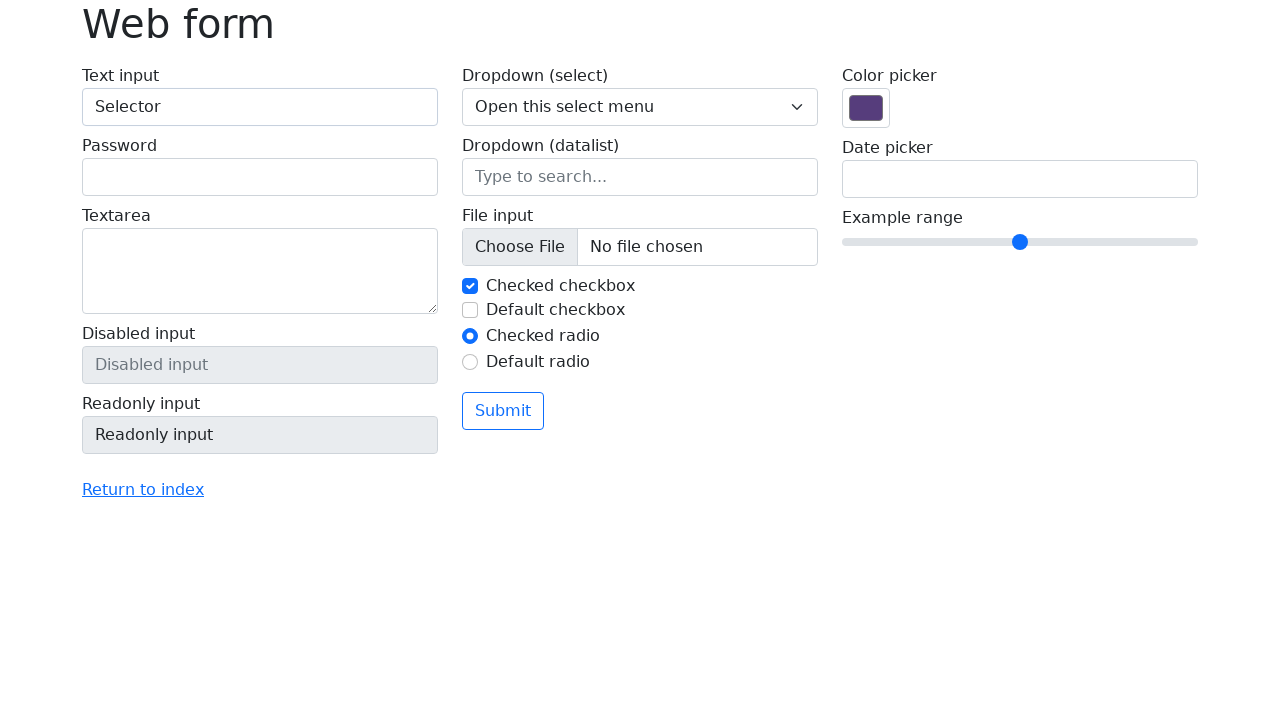

Clicked the submit button at (503, 411) on button[type='submit']
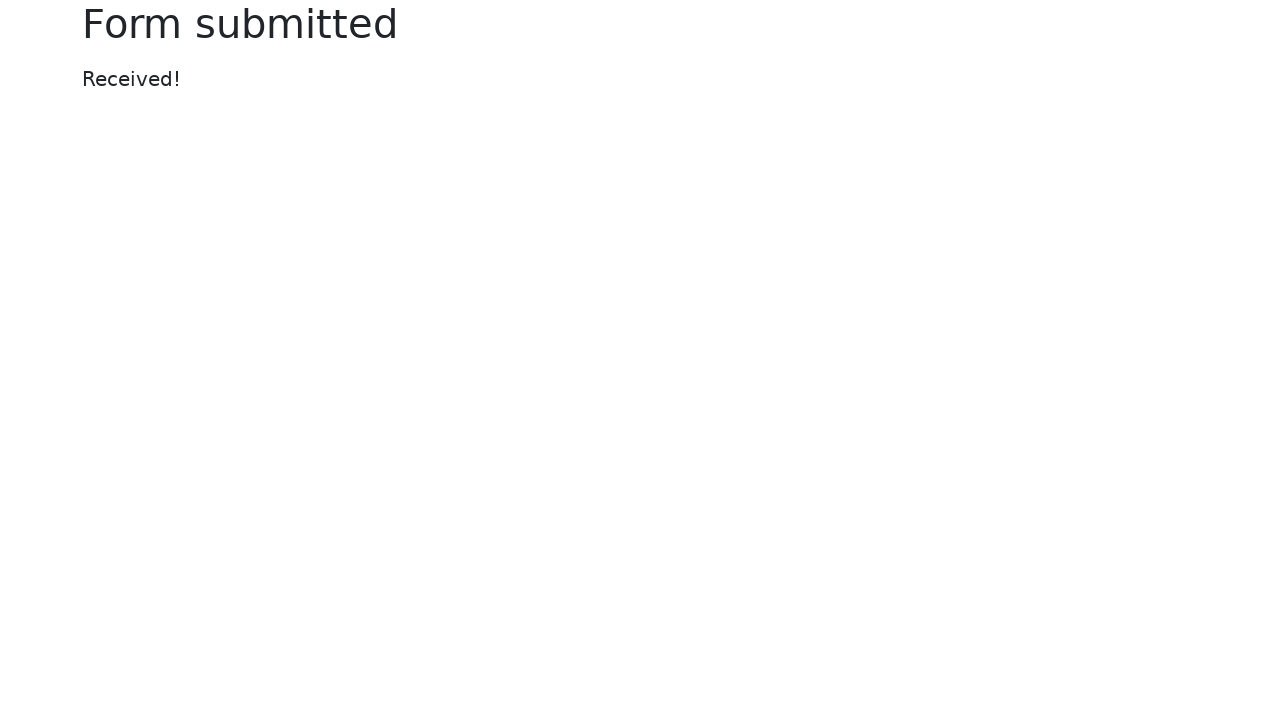

Form submission completed and page loaded
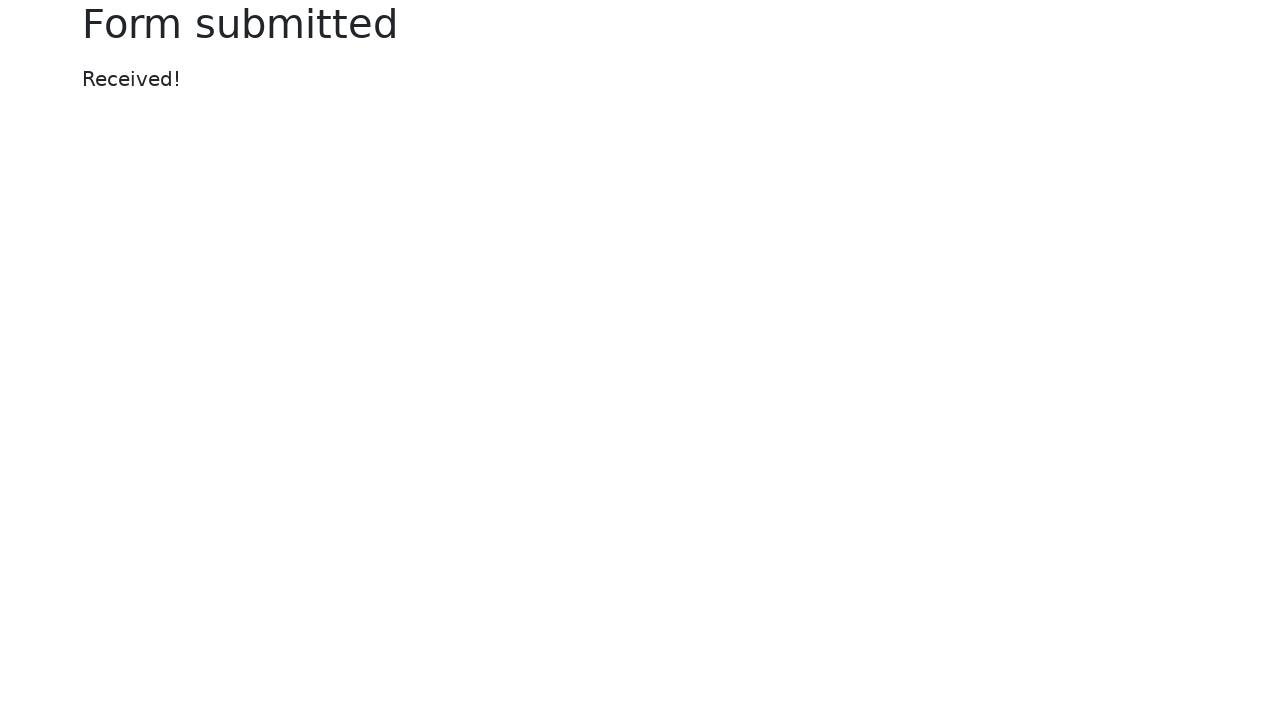

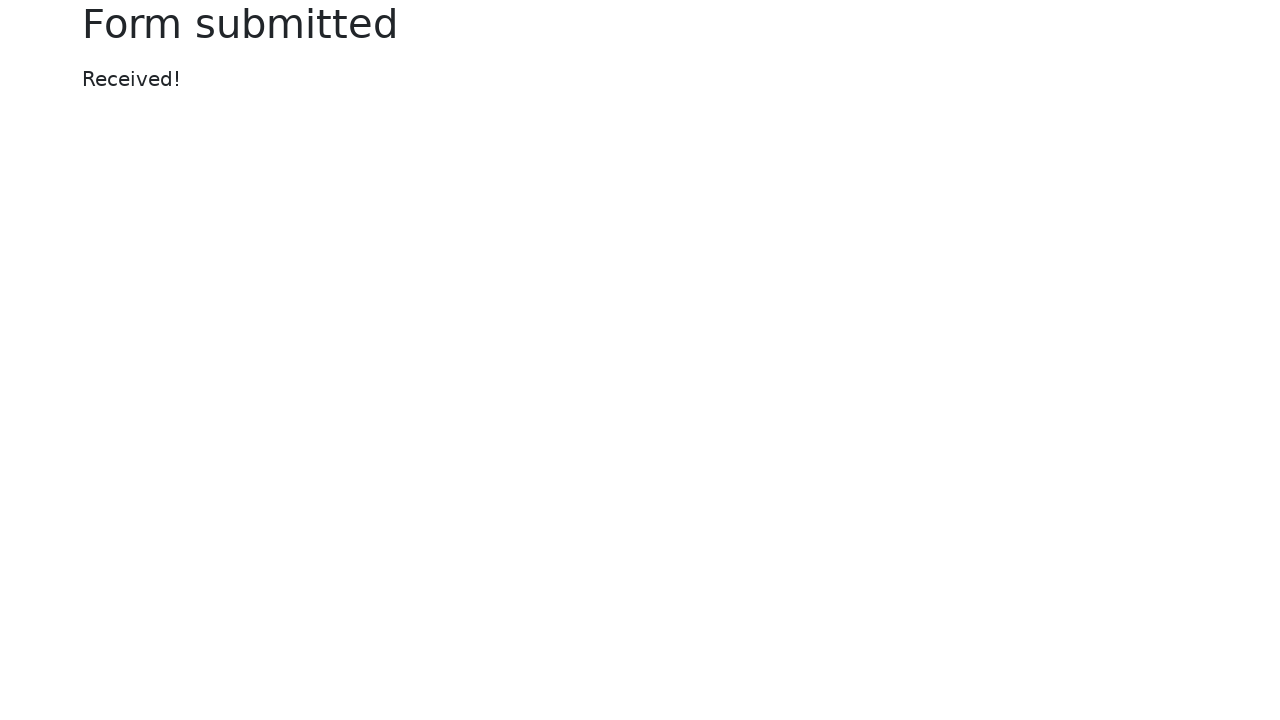